Tests various locator strategies (ID, name, class, CSS, XPath, linkText) on a practice form by filling login fields, triggering password reset flow, filling reset form fields, and completing a final login with checkbox.

Starting URL: https://rahulshettyacademy.com/locatorspractice/

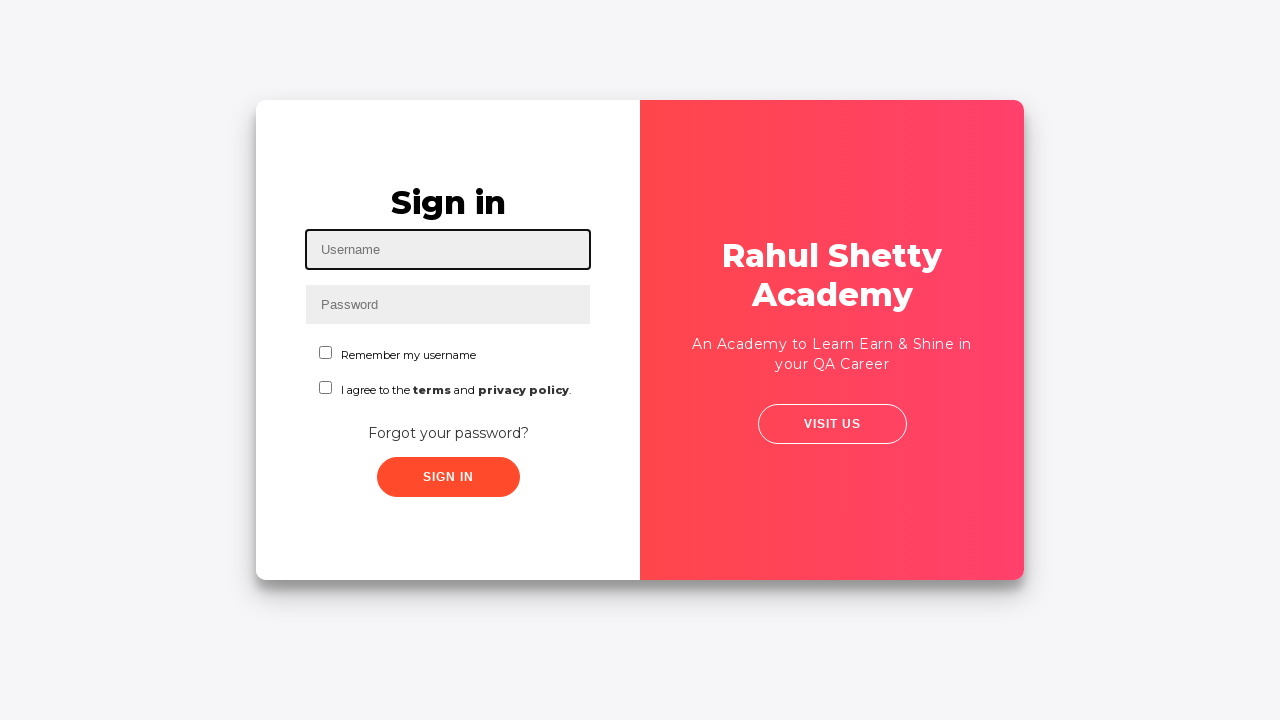

Filled username field with 'rahul' using ID locator on #inputUsername
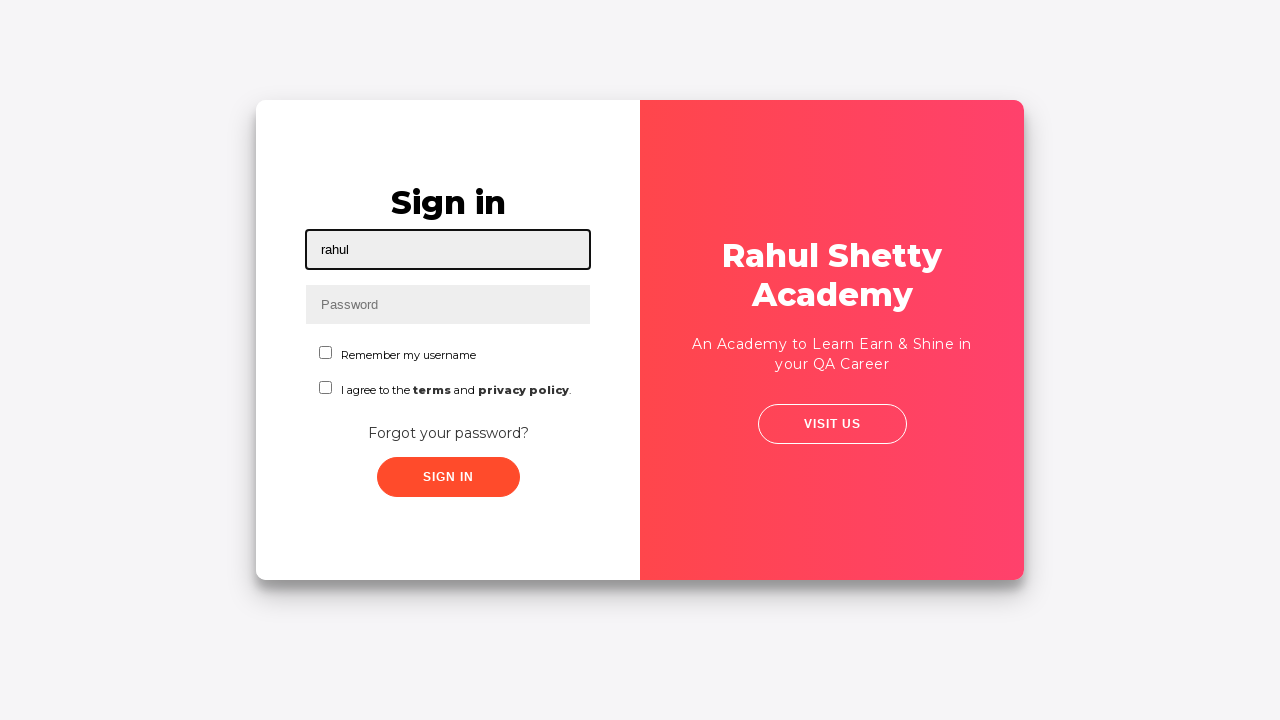

Filled password field with 'hello123' using name locator on input[name='inputPassword']
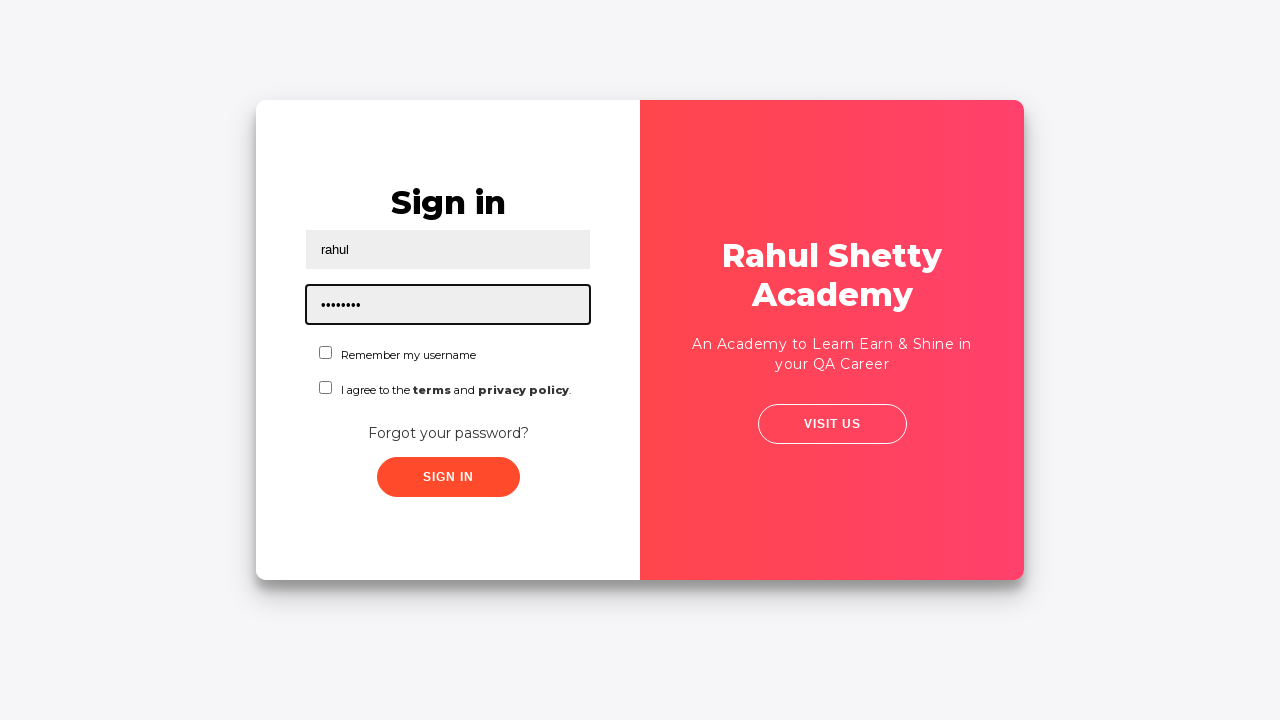

Clicked sign in button using class locator at (448, 477) on .signInBtn
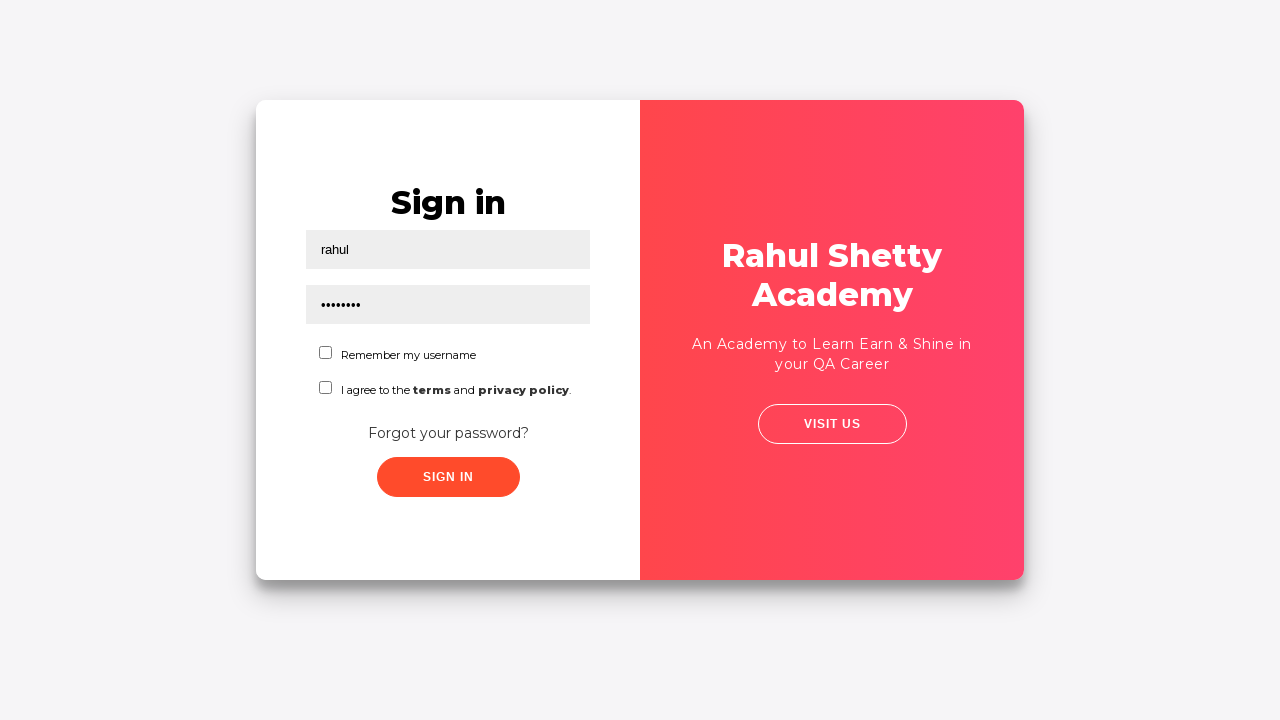

Error message appeared on login page
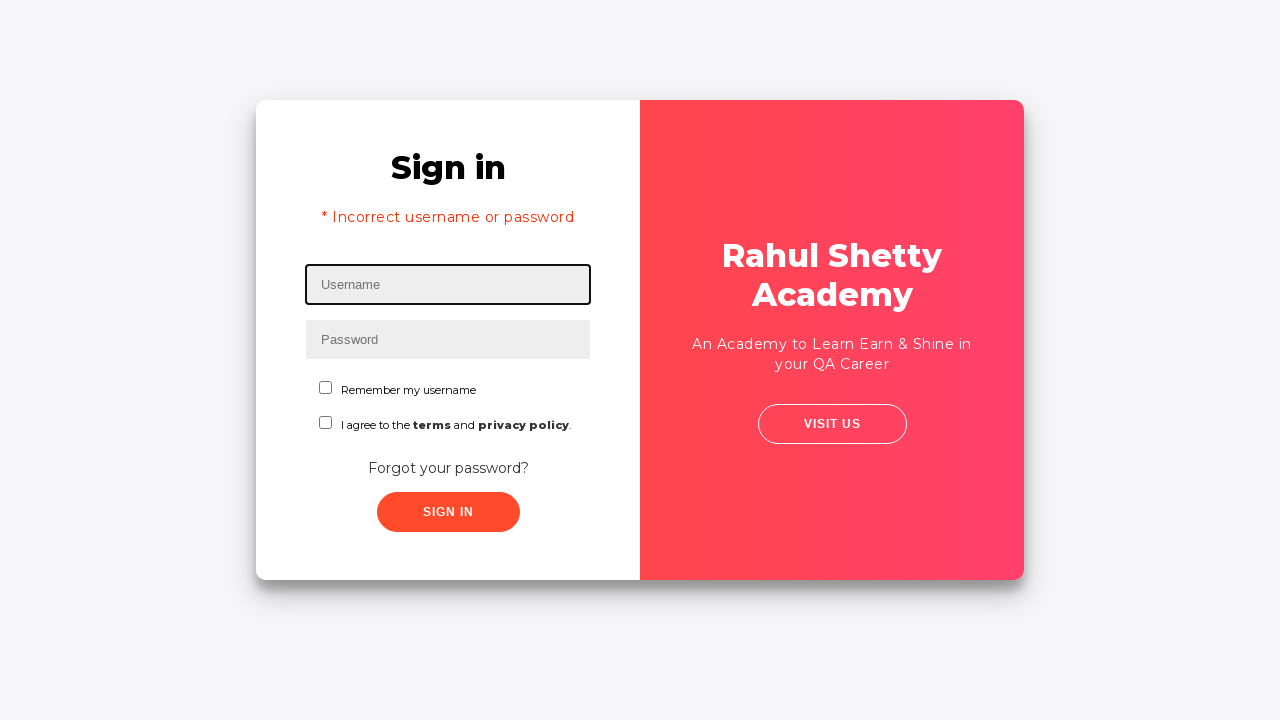

Clicked 'Forgot your password?' link to trigger password reset flow at (448, 468) on text=Forgot your password?
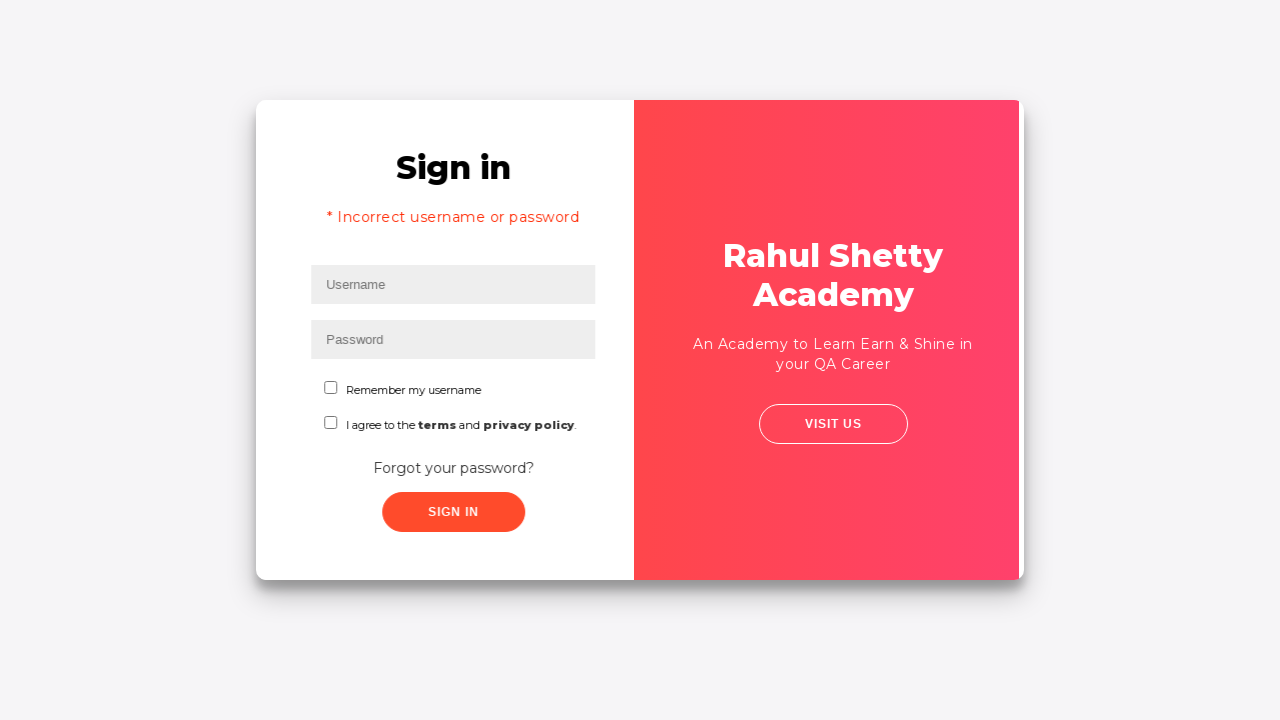

Password reset form loaded
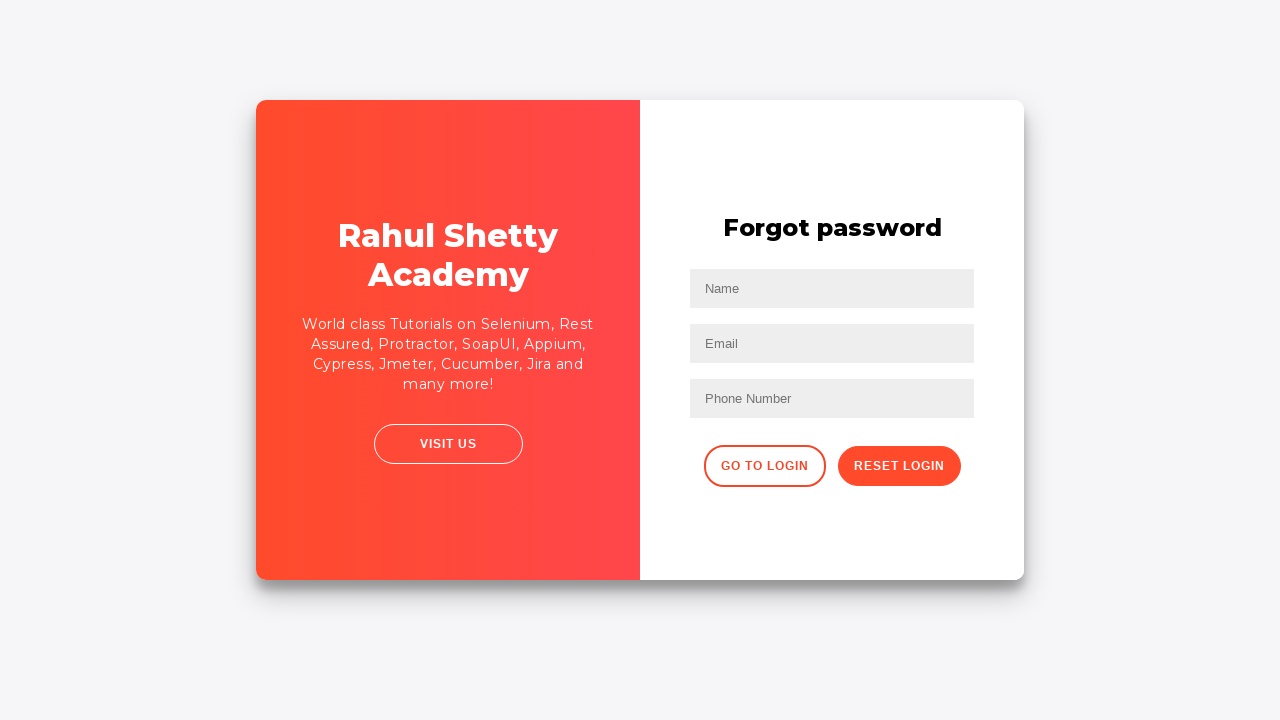

Filled name field with 'John' using placeholder selector on input[placeholder='Name']
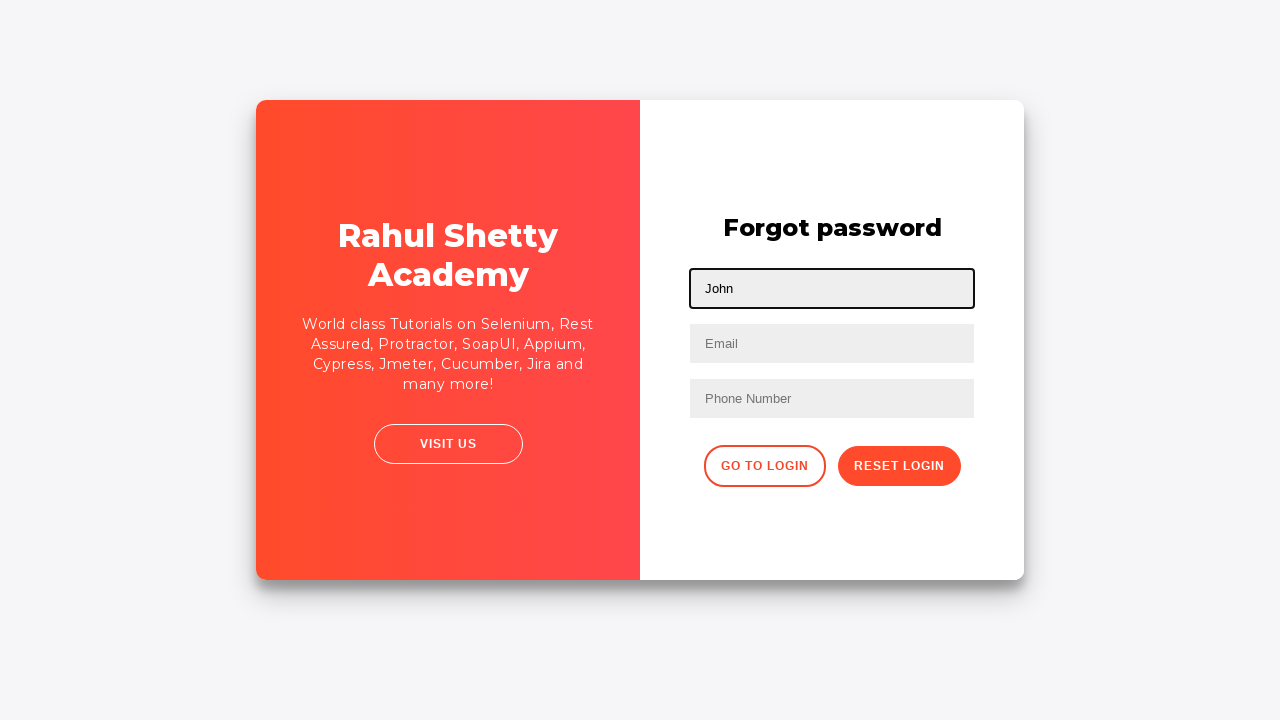

Filled email field with 'john@rsa.com' using placeholder selector on input[placeholder='Email']
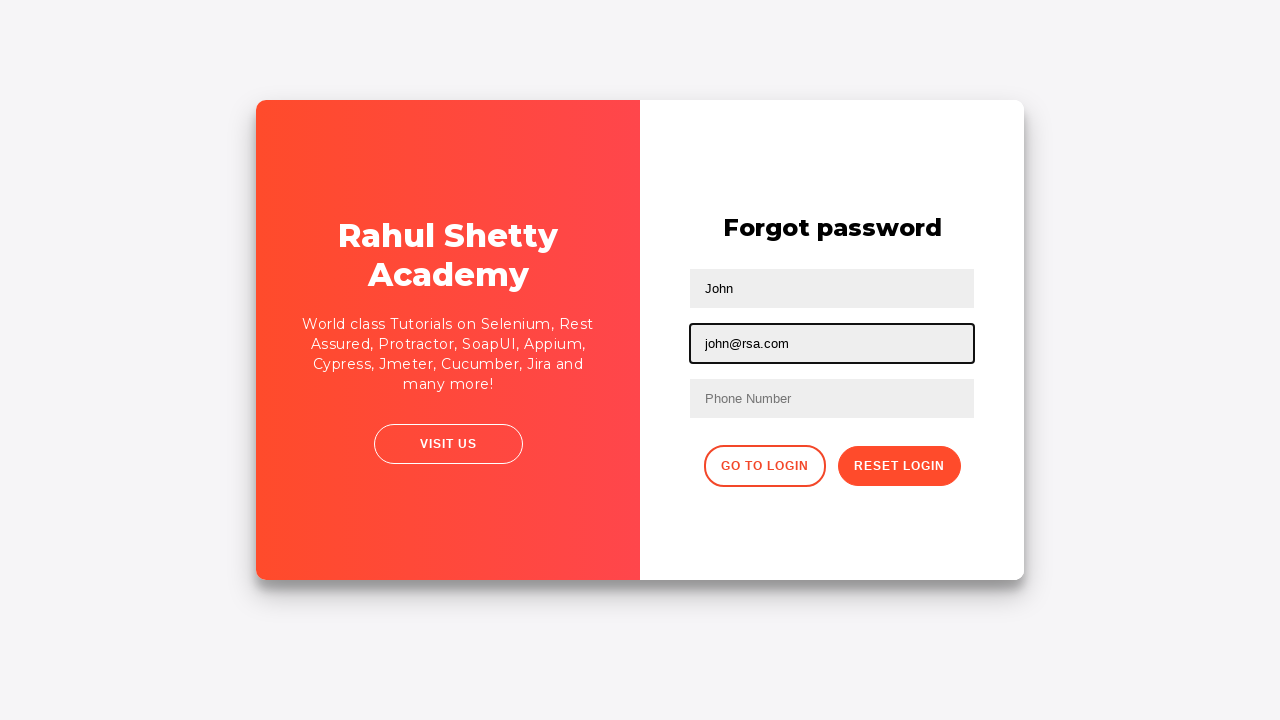

Cleared the second text input field on input[type='text'] >> nth=1
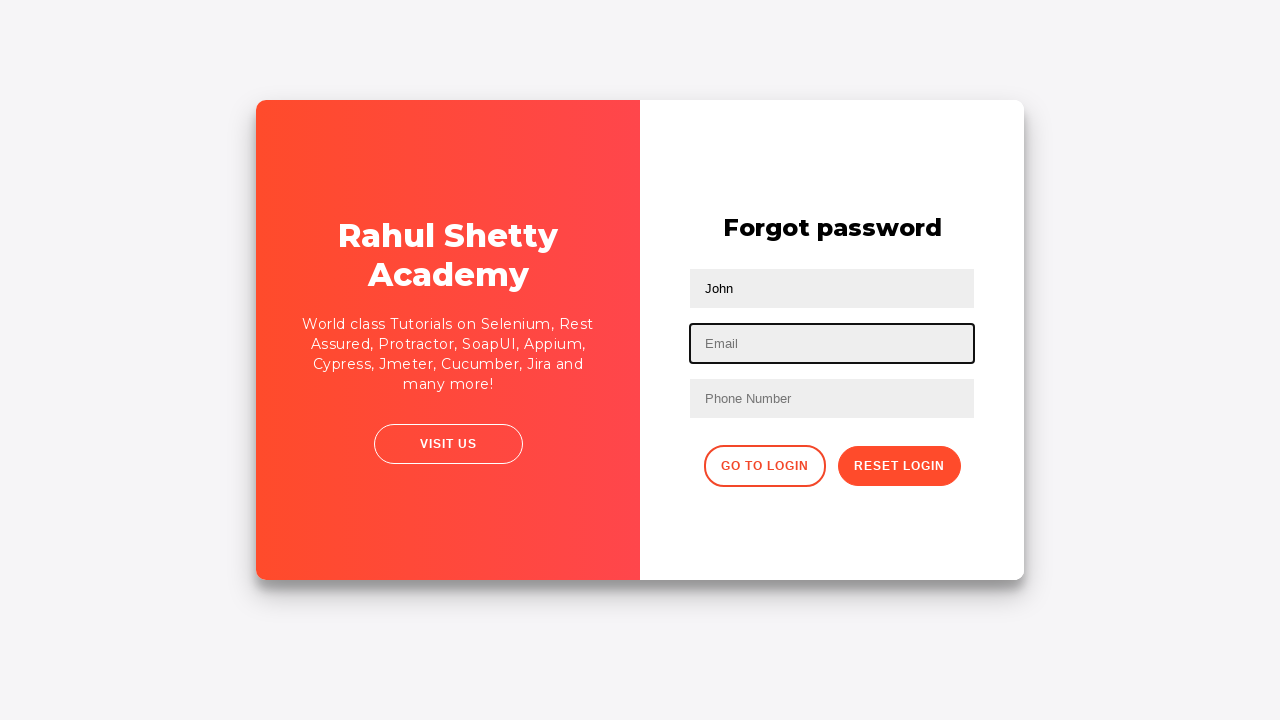

Filled email field with 'john@gmail.com' using nth-child selector on input[type='text']:nth-child(3)
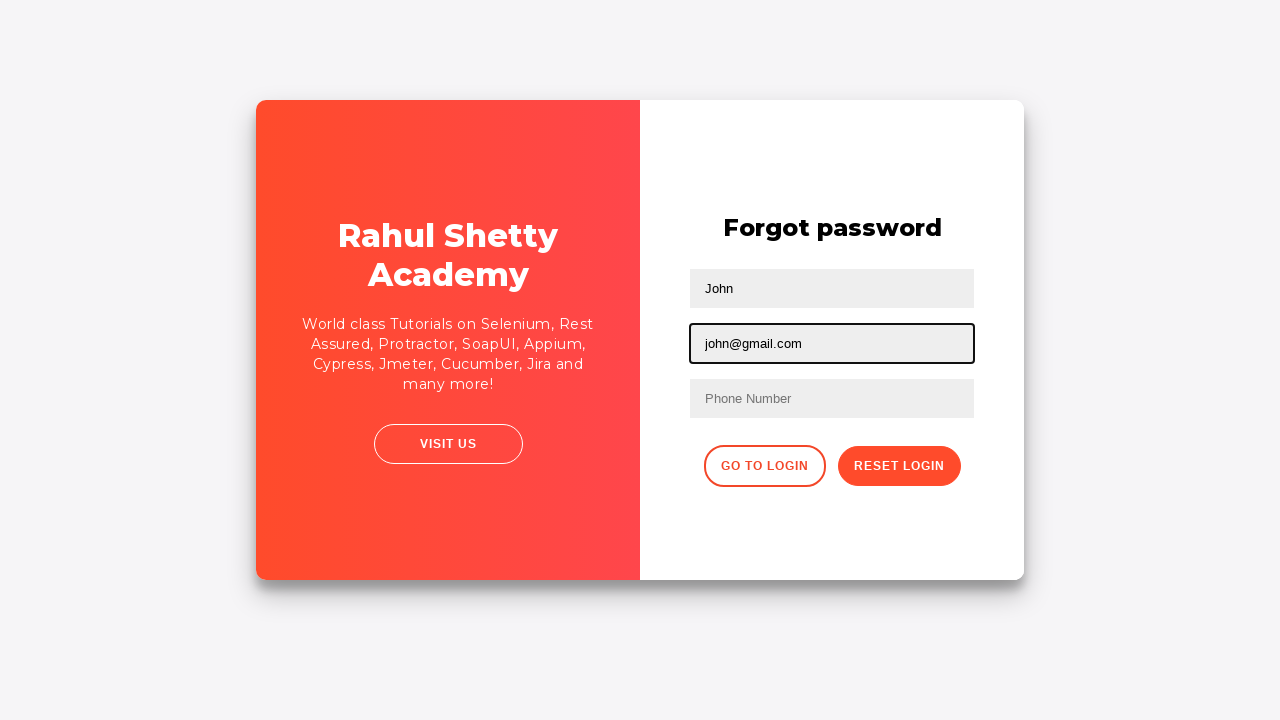

Filled phone number field with '9864353253' using nth-of-type selector on form input:nth-of-type(3)
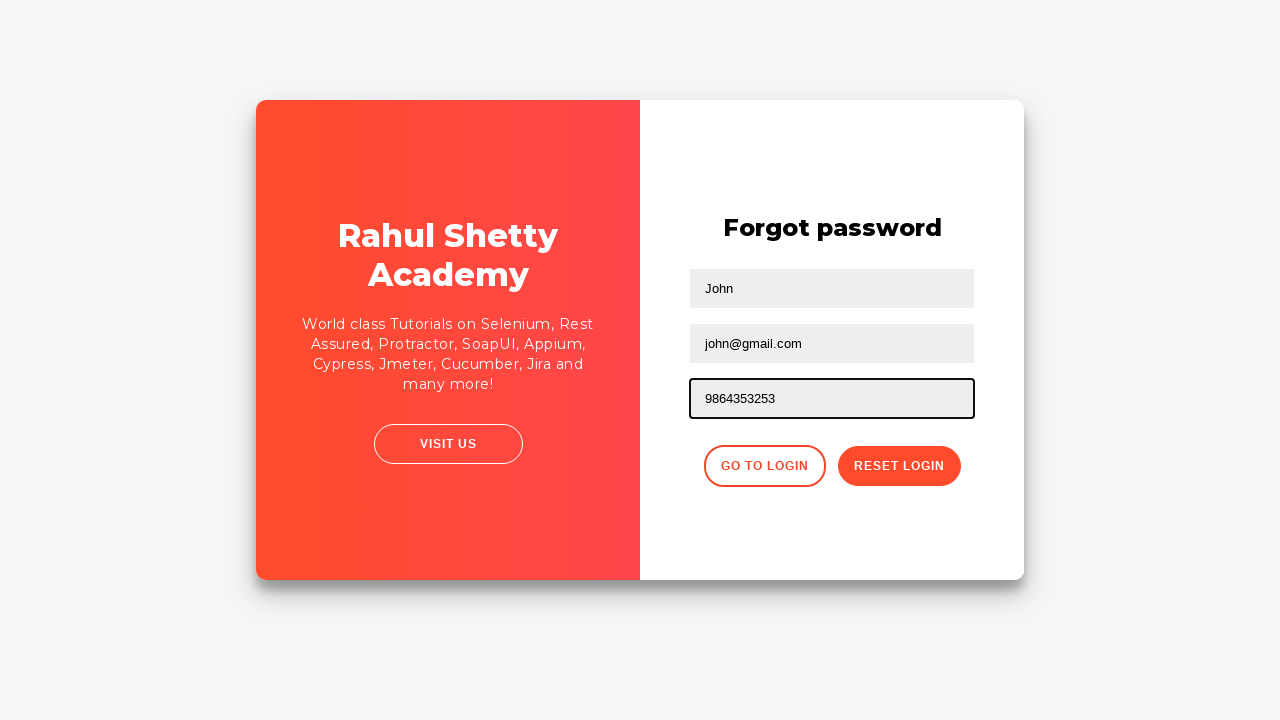

Clicked reset password button at (899, 466) on .reset-pwd-btn
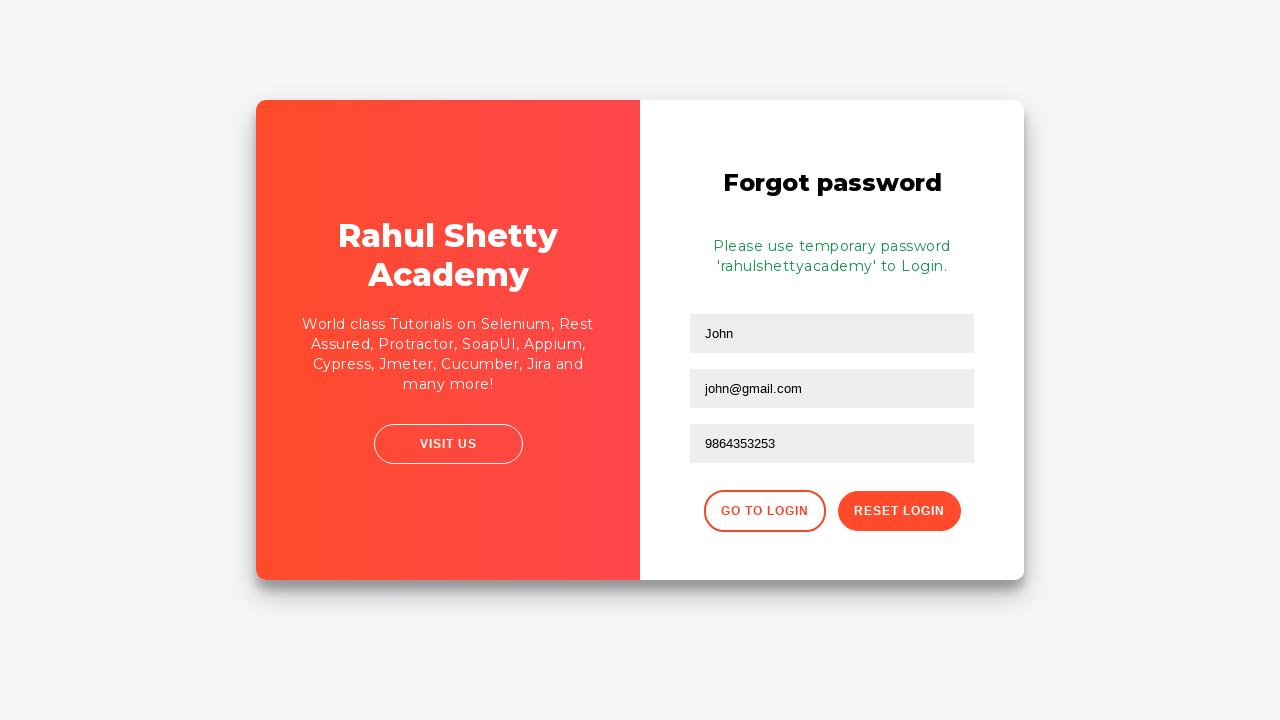

Password reset confirmation message appeared
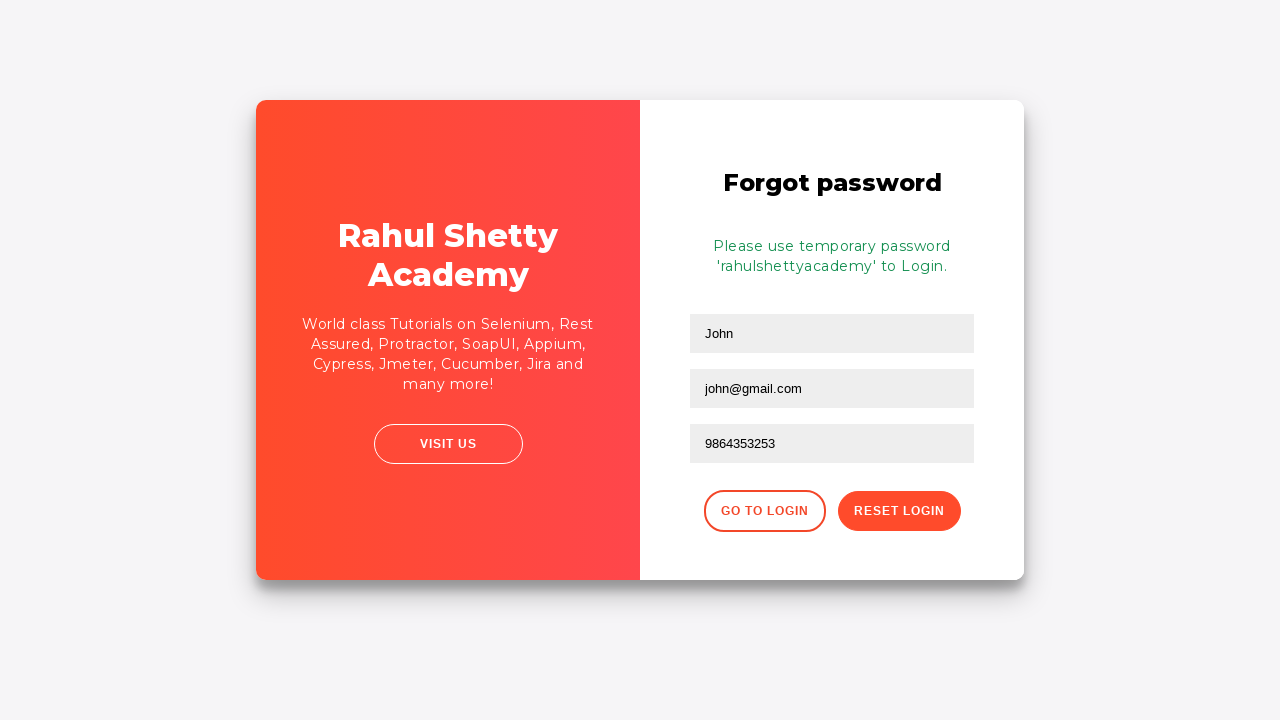

Clicked 'Go to Login' button to return to login form at (764, 511) on .forgot-pwd-btn-conainer button:first-child
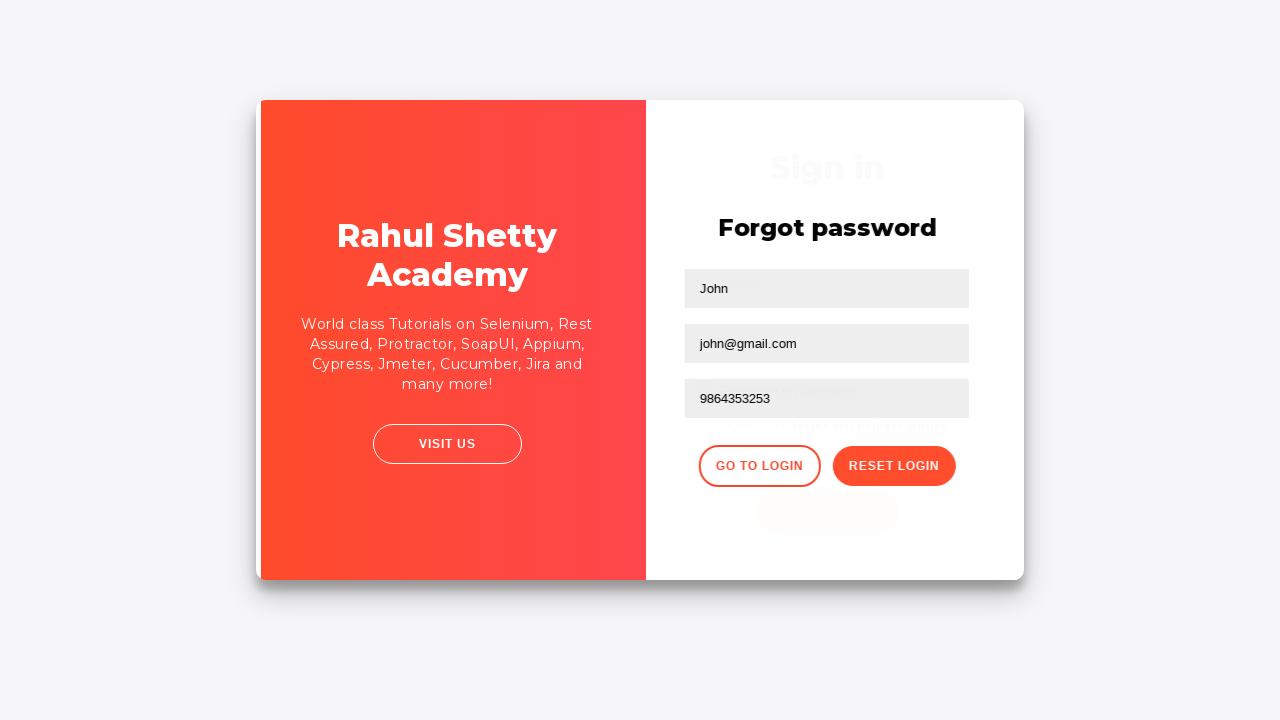

Login form reloaded
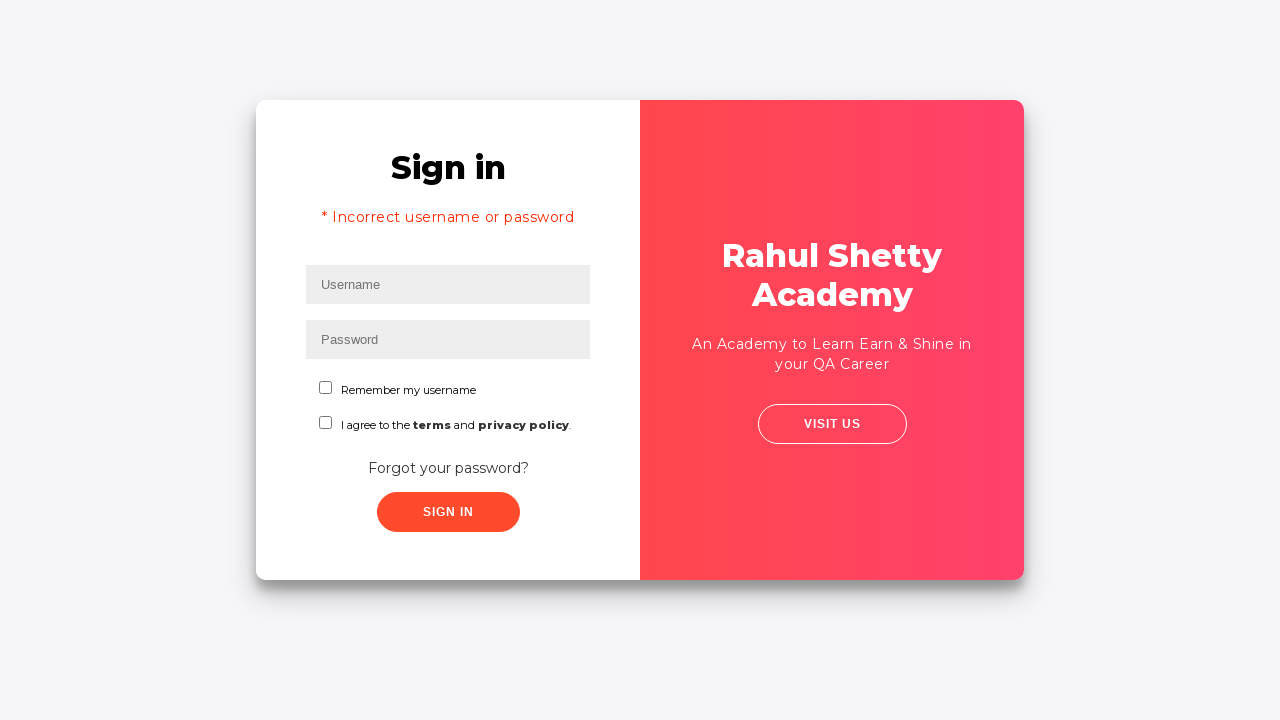

Filled username field with 'rahul' for final login attempt on #inputUsername
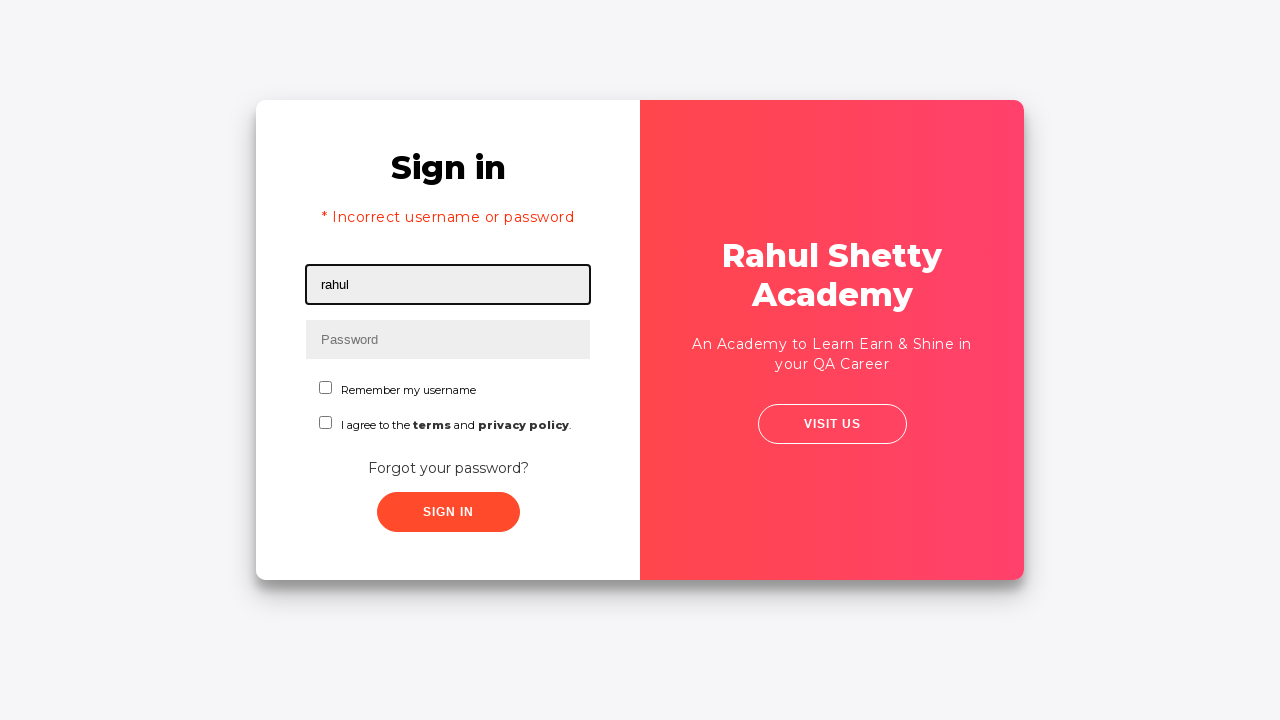

Filled password field with 'rahulshettyacademy' using partial attribute selector on input[type*='pass']
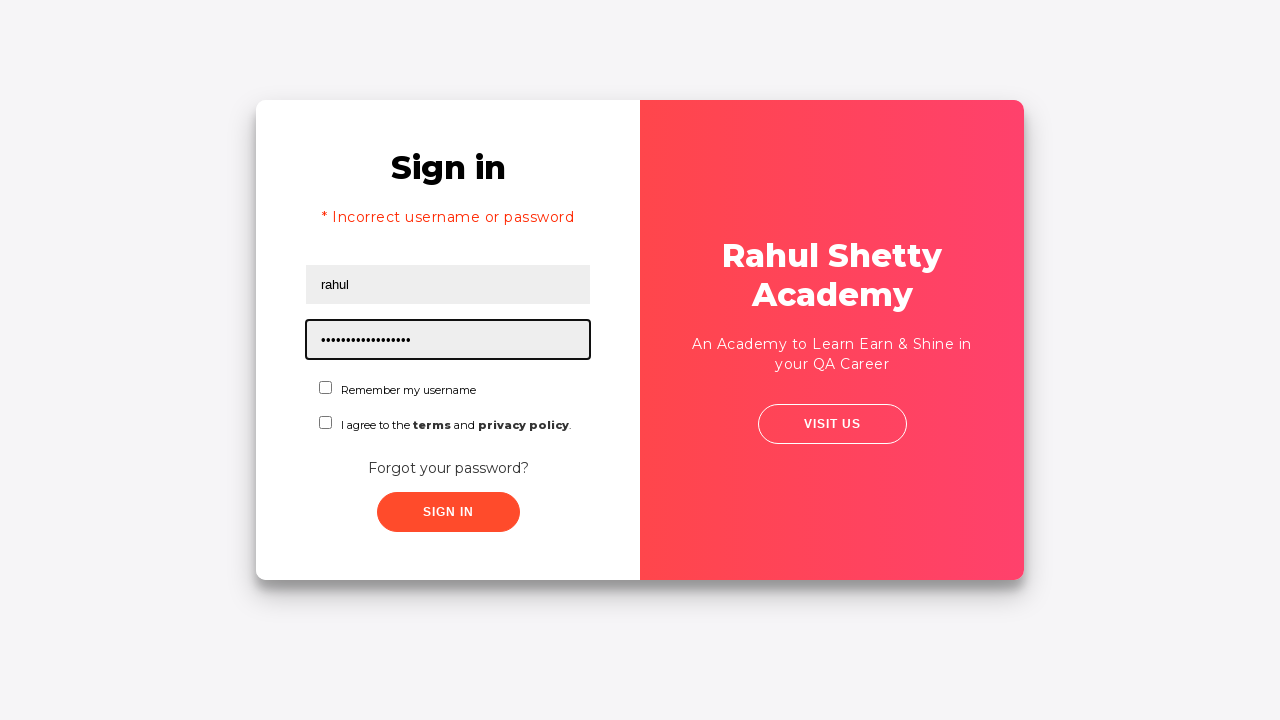

Clicked checkbox to confirm login at (326, 388) on #chkboxOne
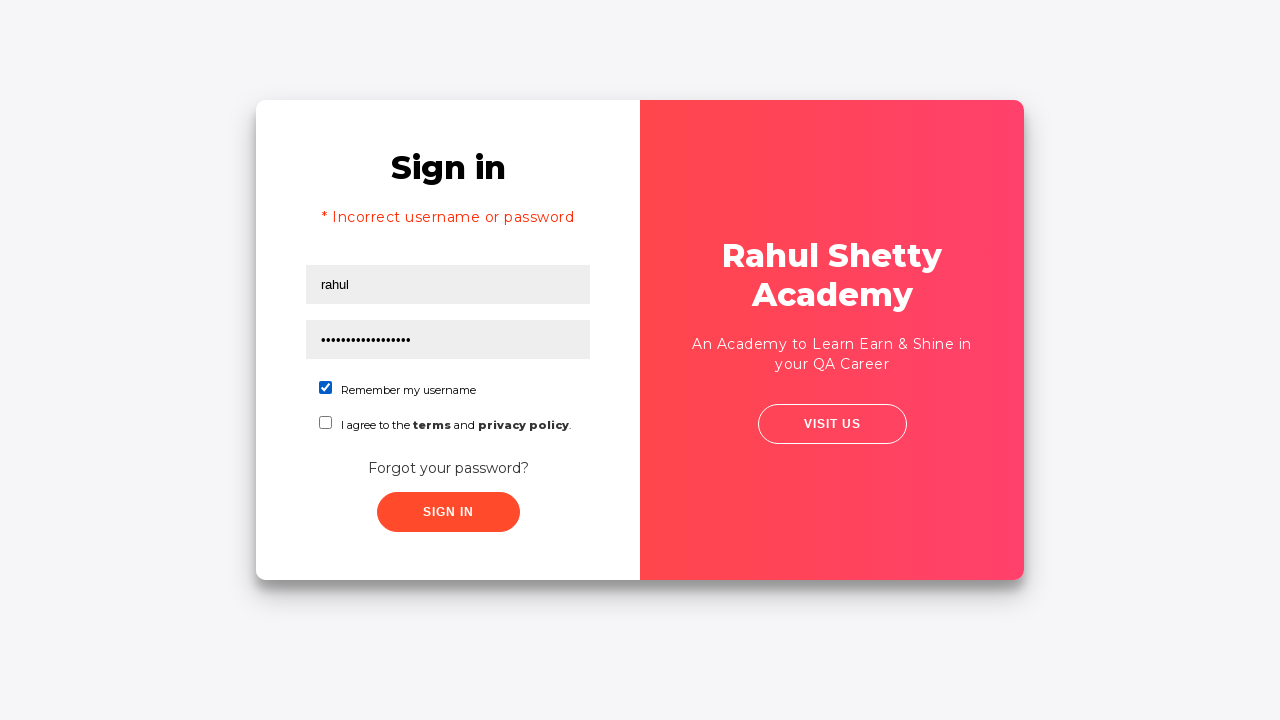

Clicked submit button to complete login at (448, 512) on button.submit
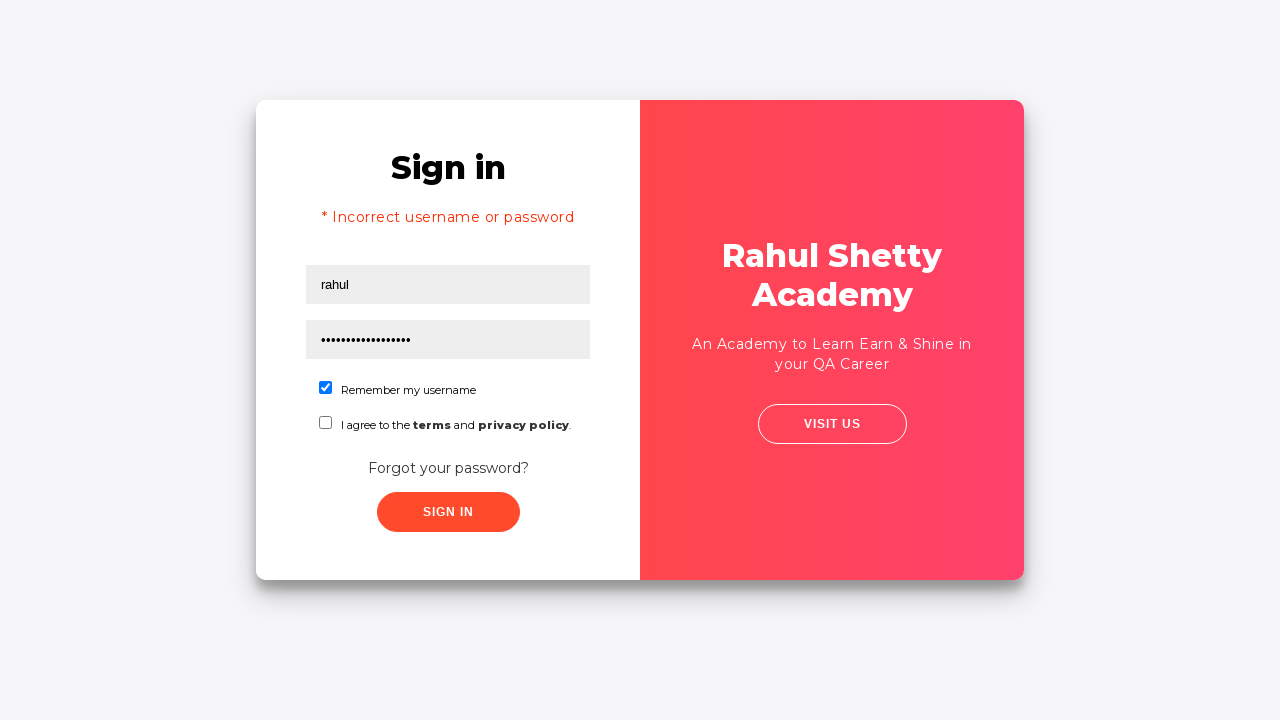

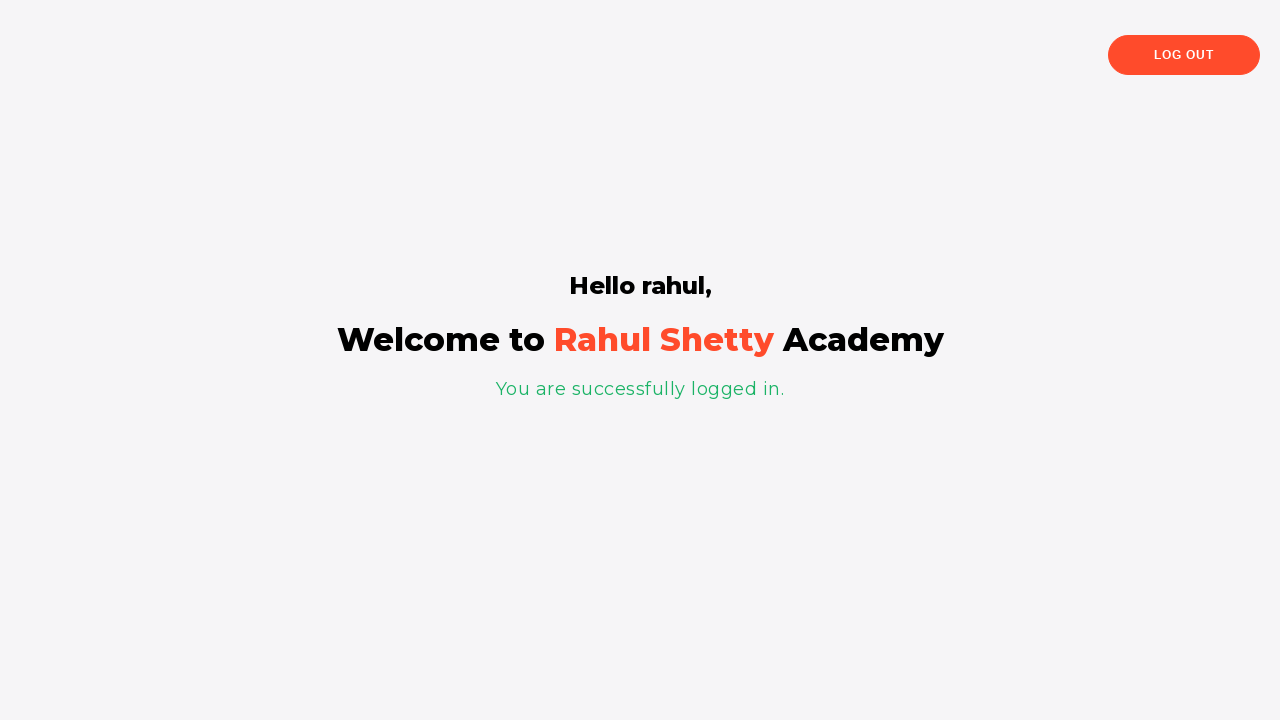